Tests keyboard key press functionality by sending the SPACE key to an input element and verifying the result text displays the correct key pressed.

Starting URL: http://the-internet.herokuapp.com/key_presses

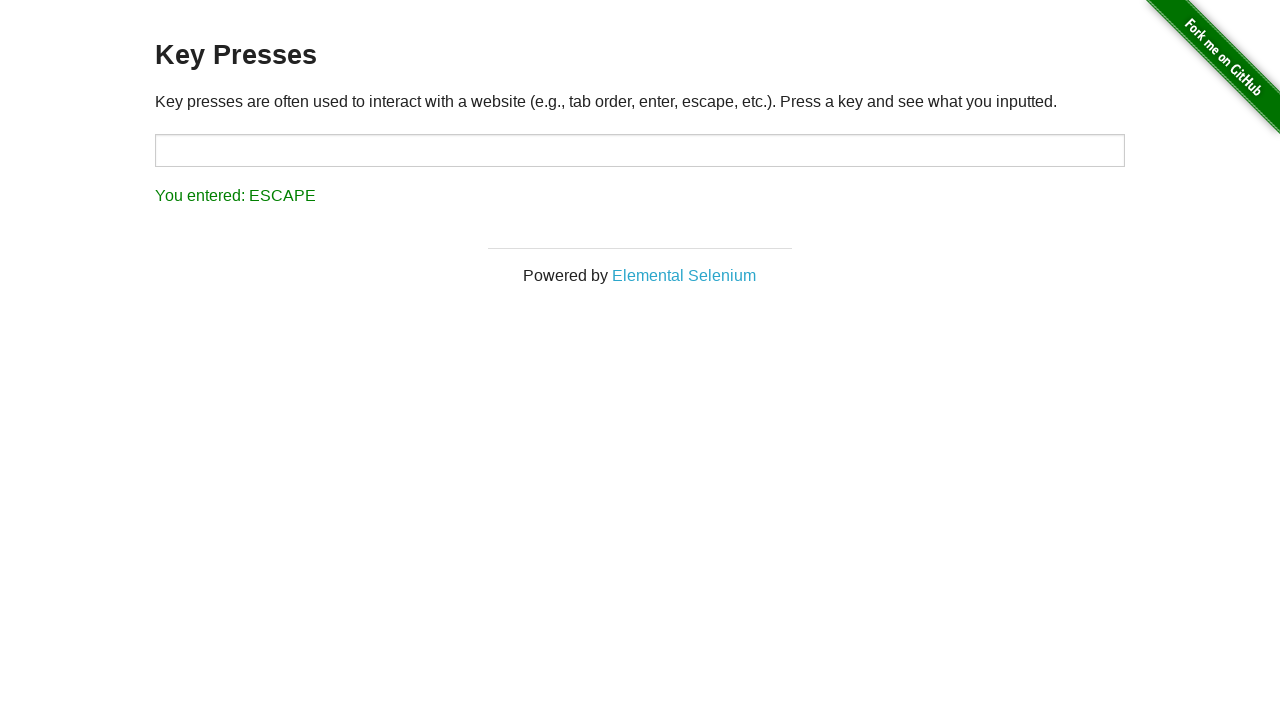

Navigated to key presses test page
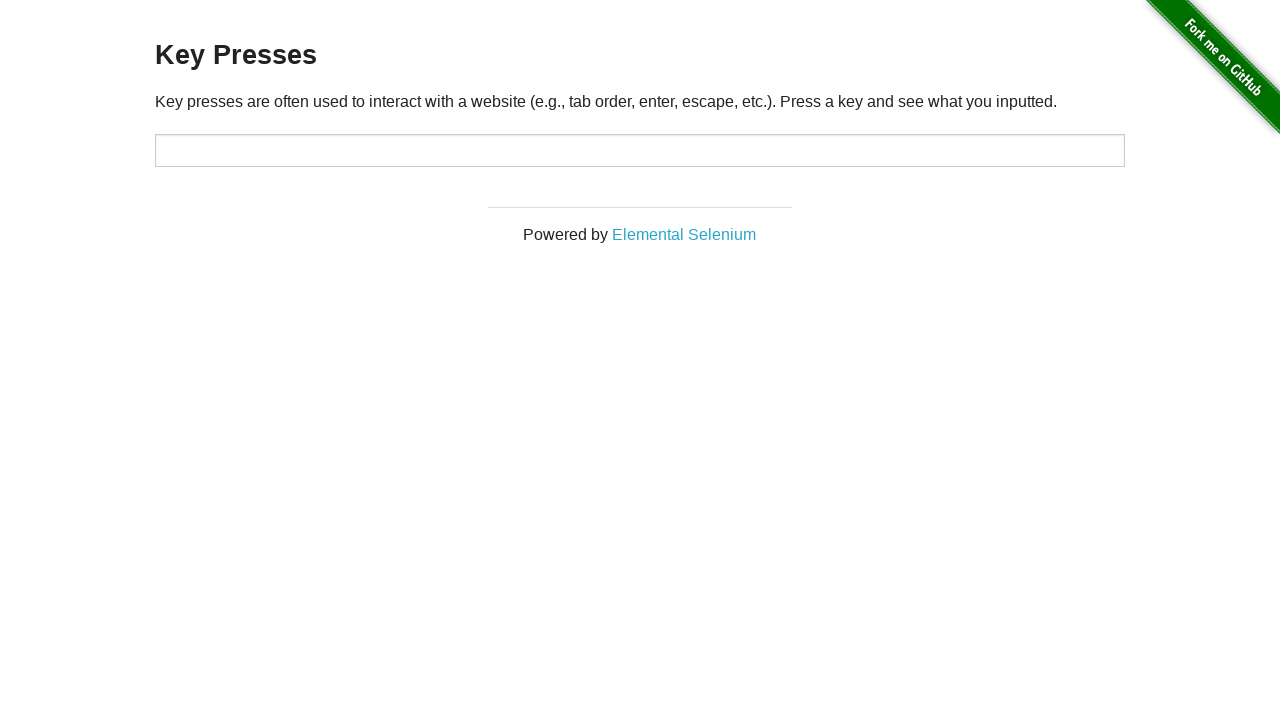

Pressed SPACE key on target input element on #target
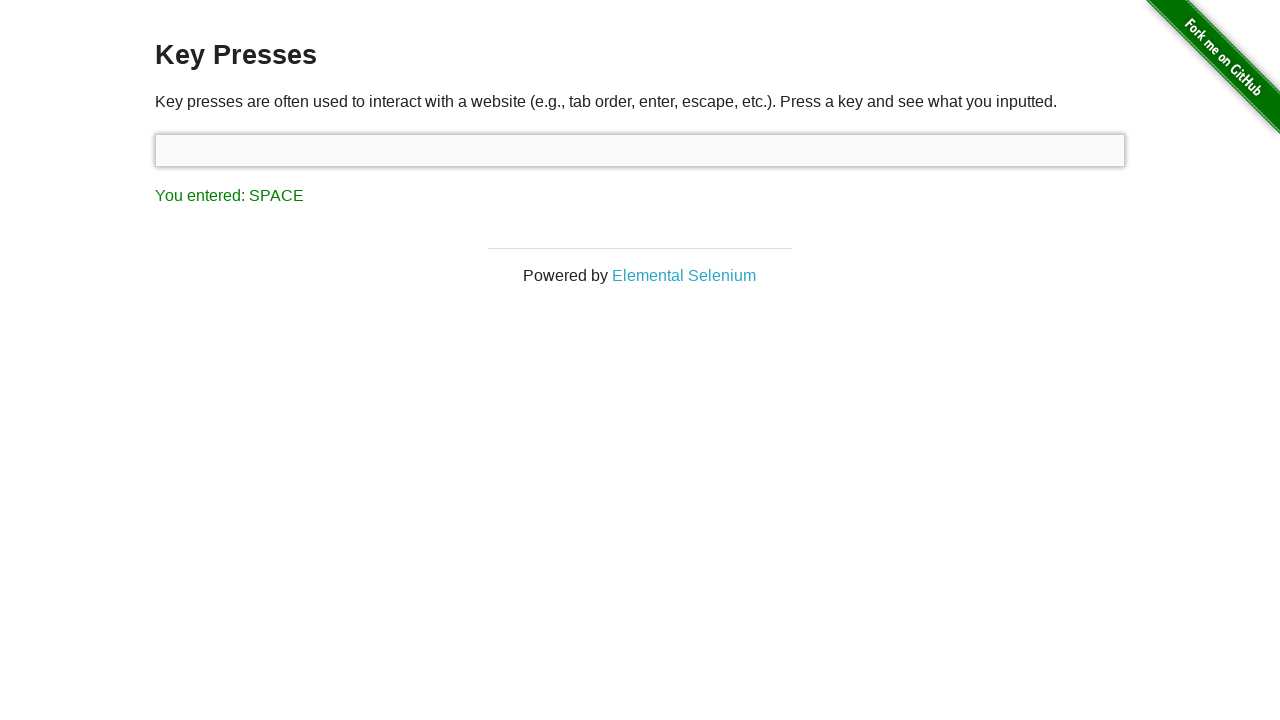

Result element loaded and visible
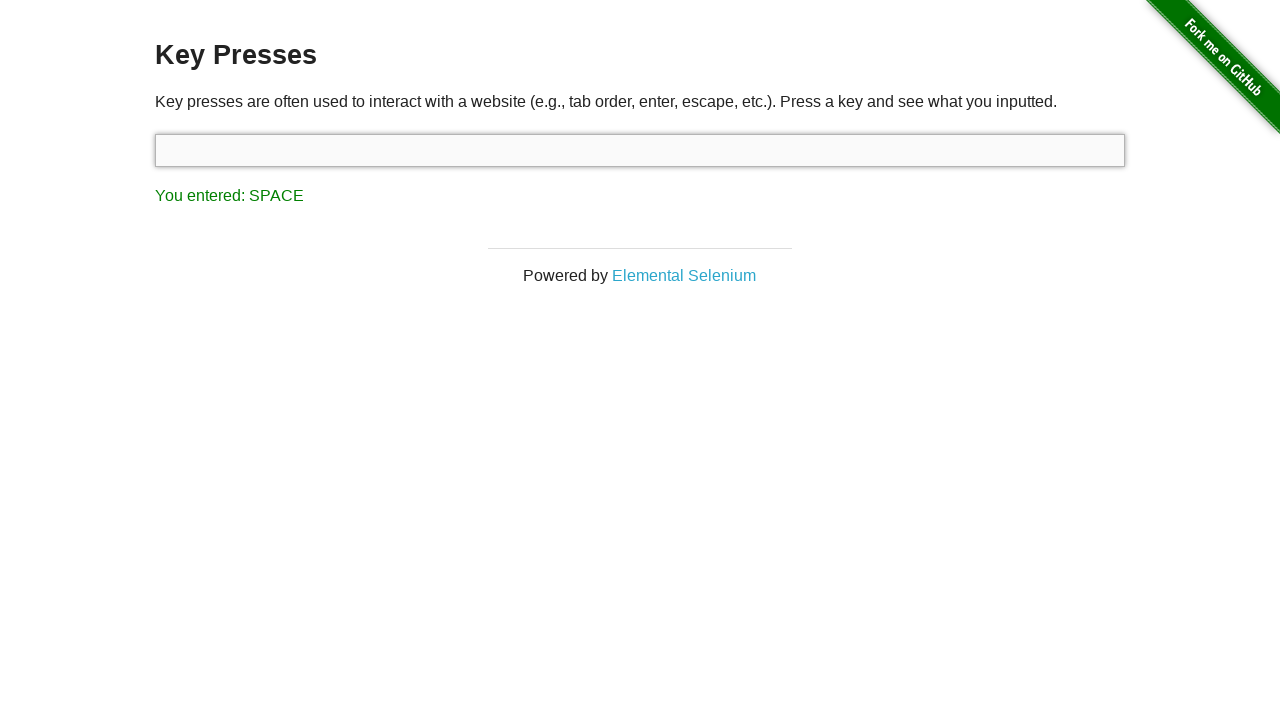

Retrieved result text: 'You entered: SPACE'
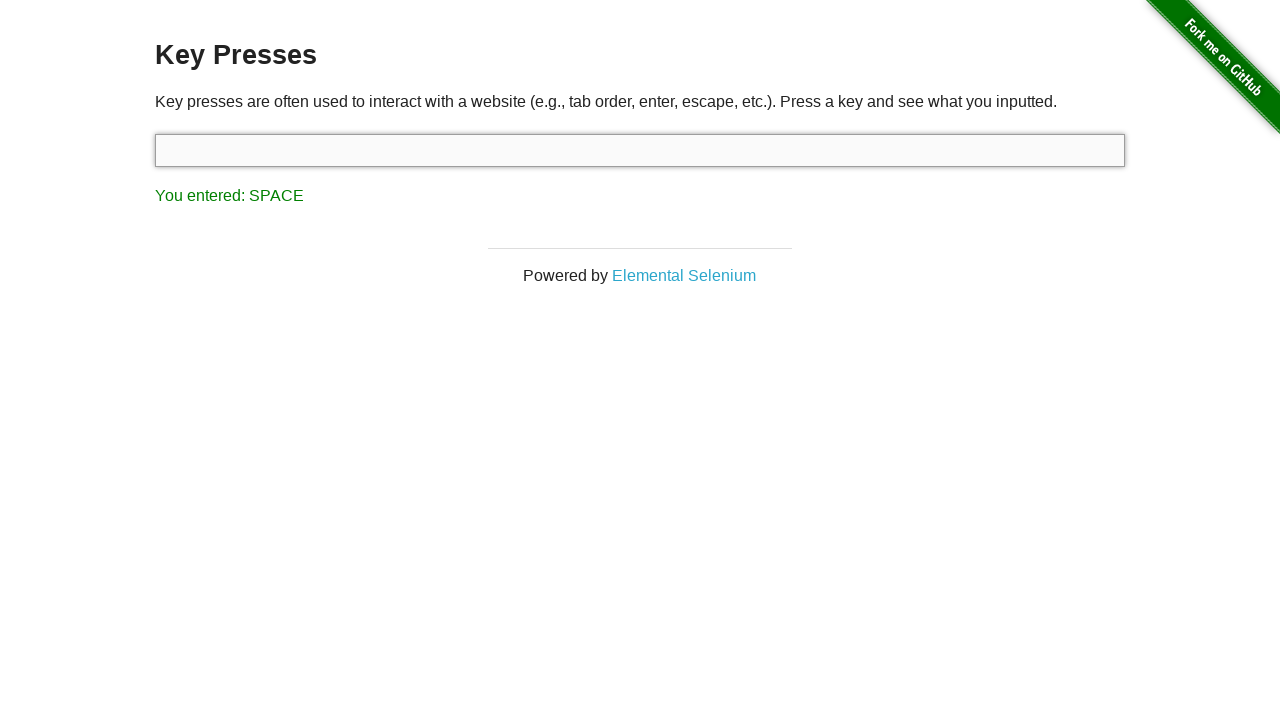

Verified result text displays 'You entered: SPACE' as expected
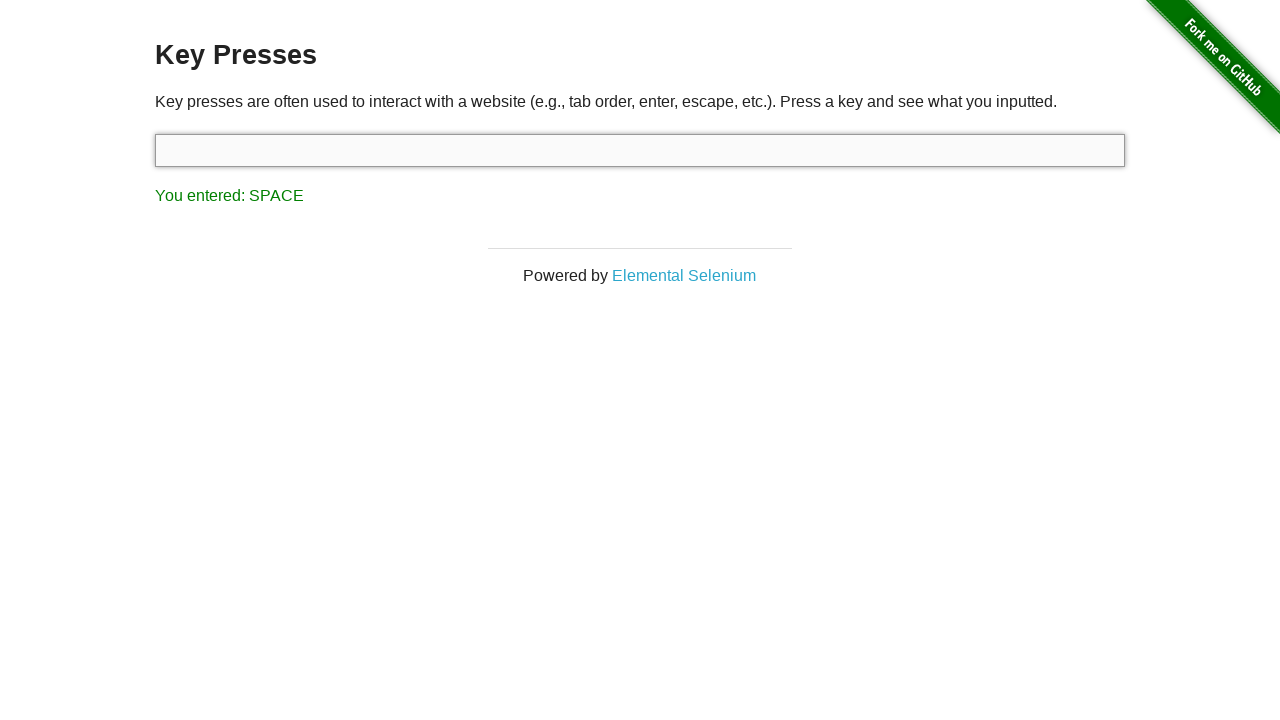

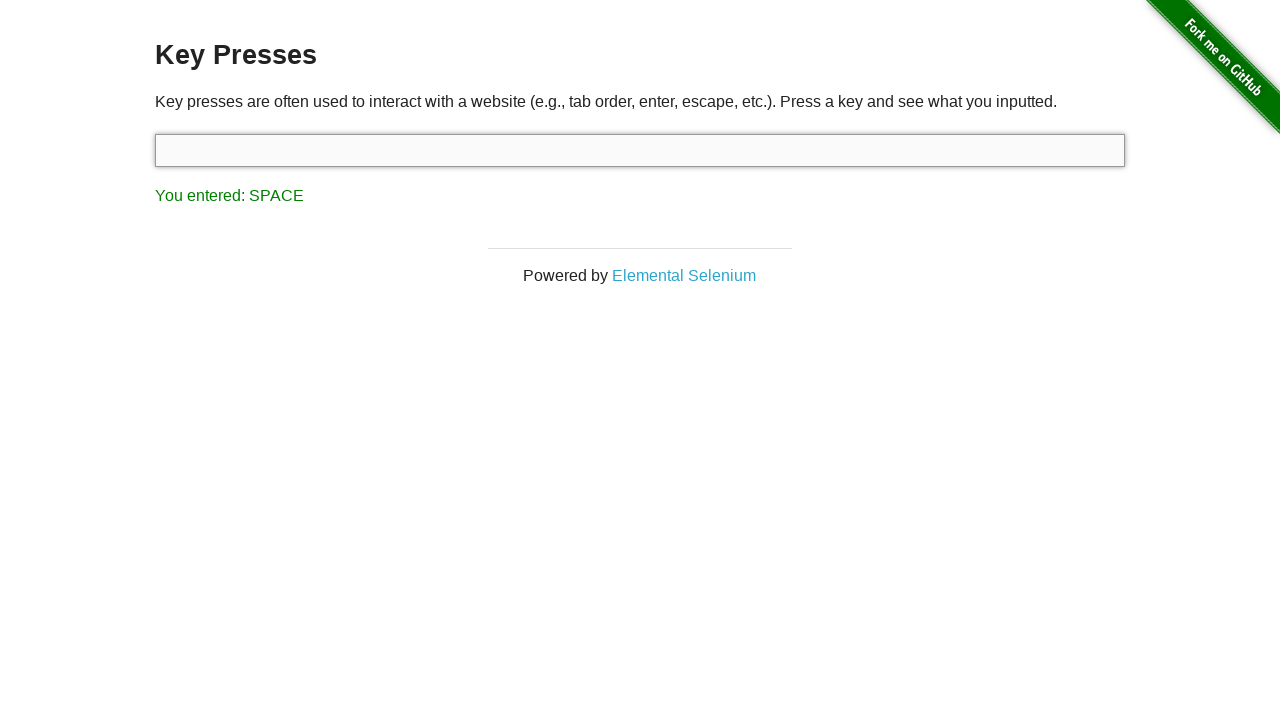